Tests activating all completed tasks using toggle-all button

Starting URL: https://todomvc4tasj.herokuapp.com

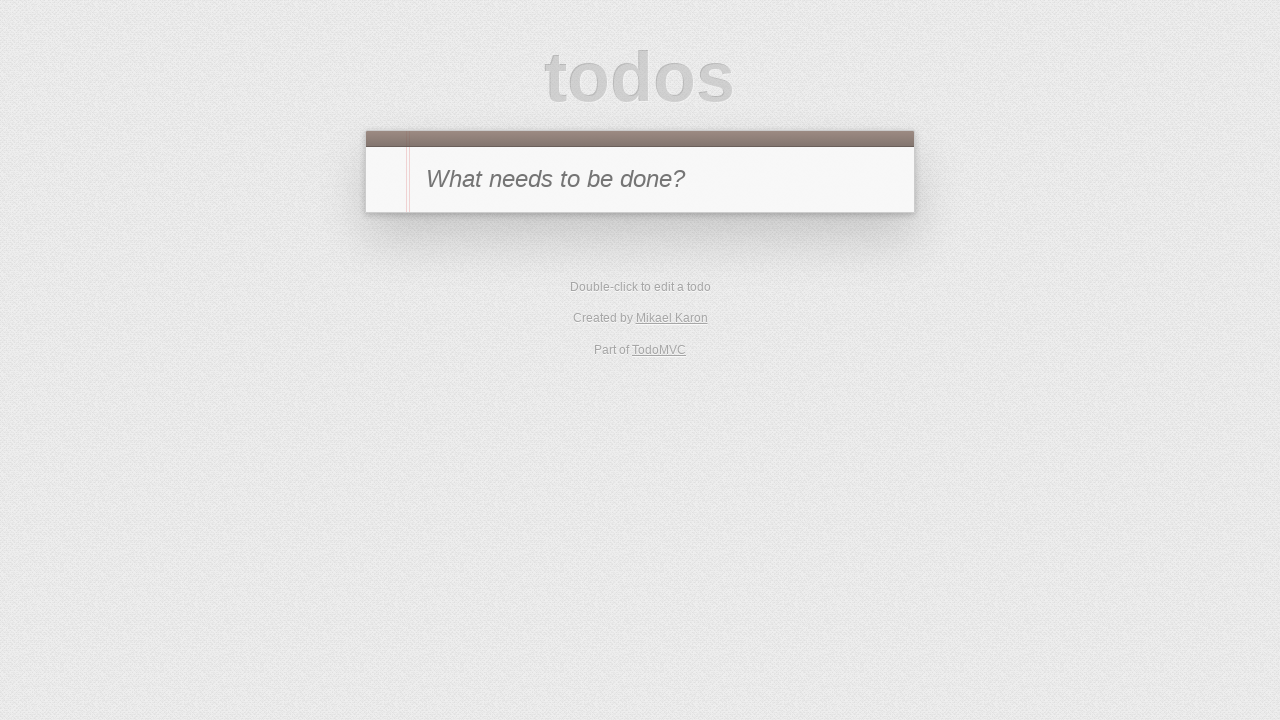

Set localStorage with two completed tasks via evaluate
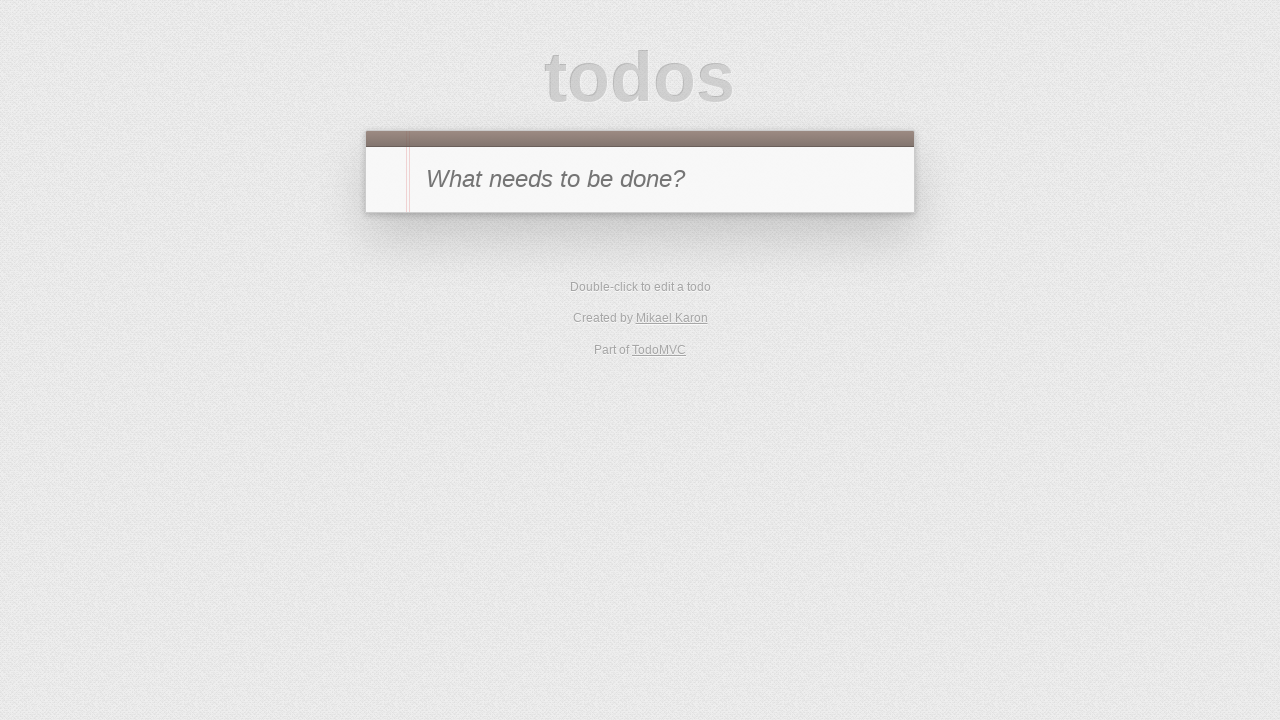

Reloaded page to load tasks from localStorage
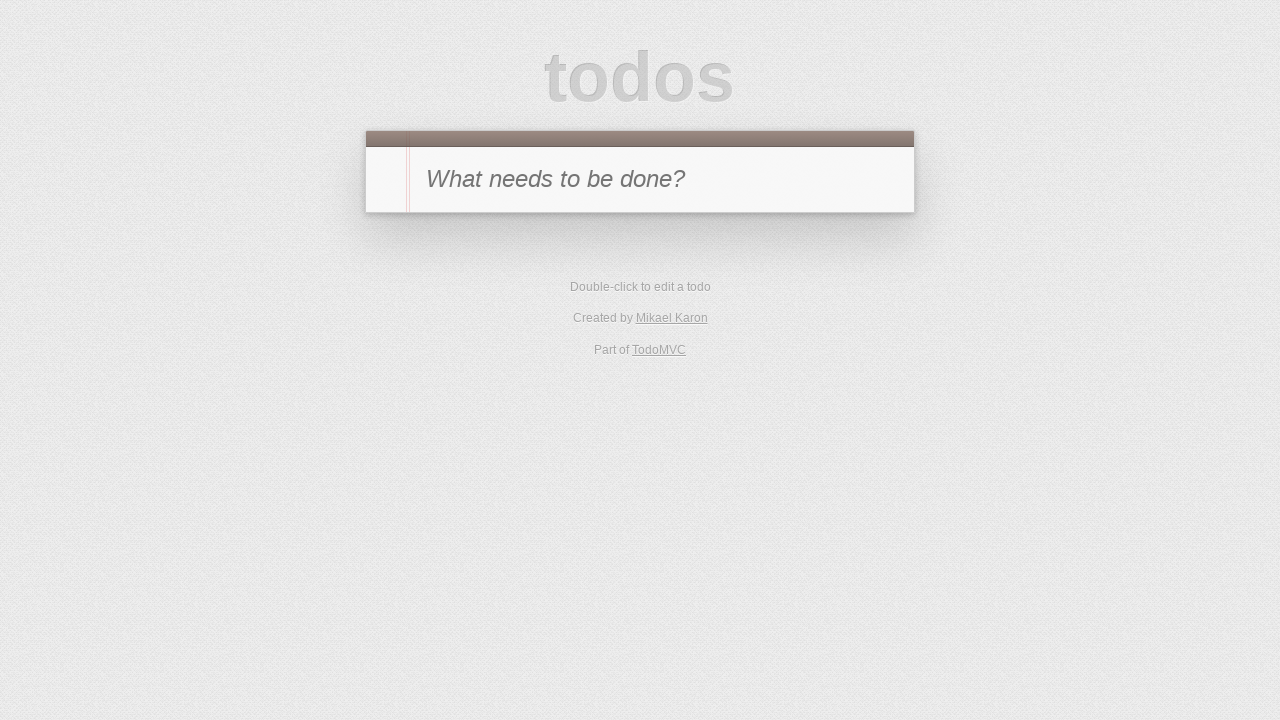

Clicked toggle-all button to activate all completed tasks at (388, 180) on #toggle-all
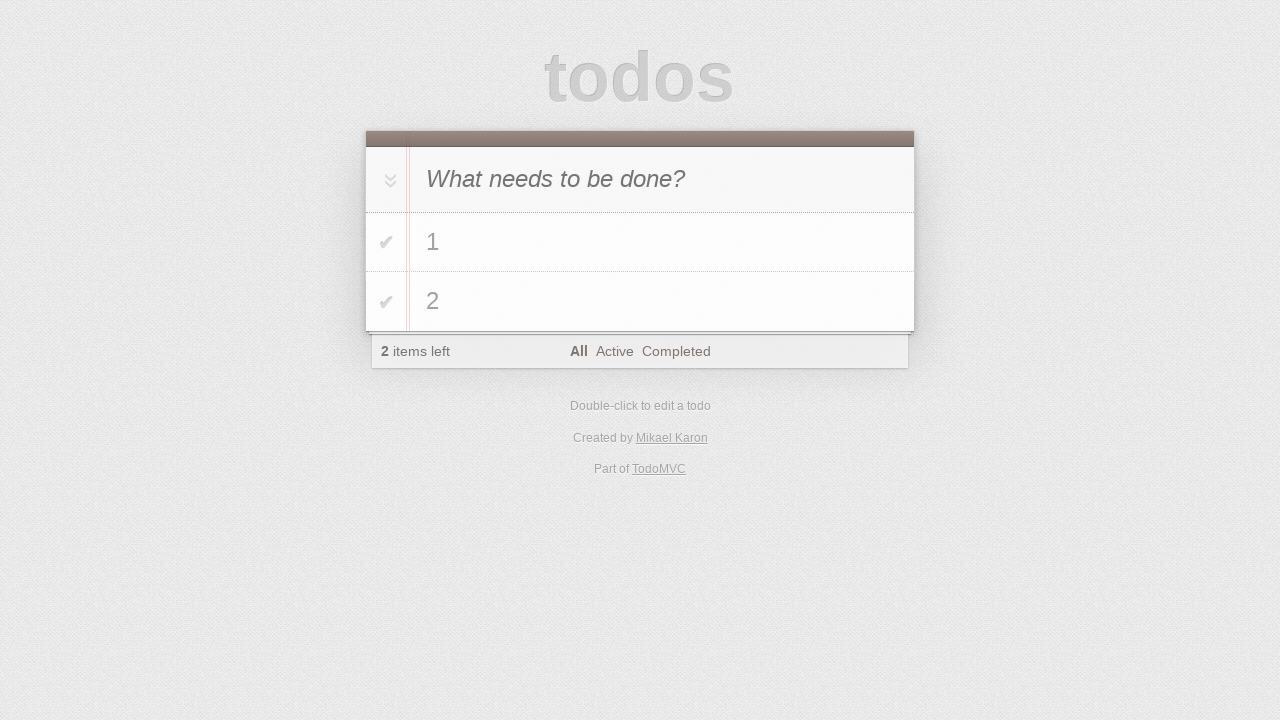

Clicked Active filter to view active tasks at (614, 351) on [href='#/active']
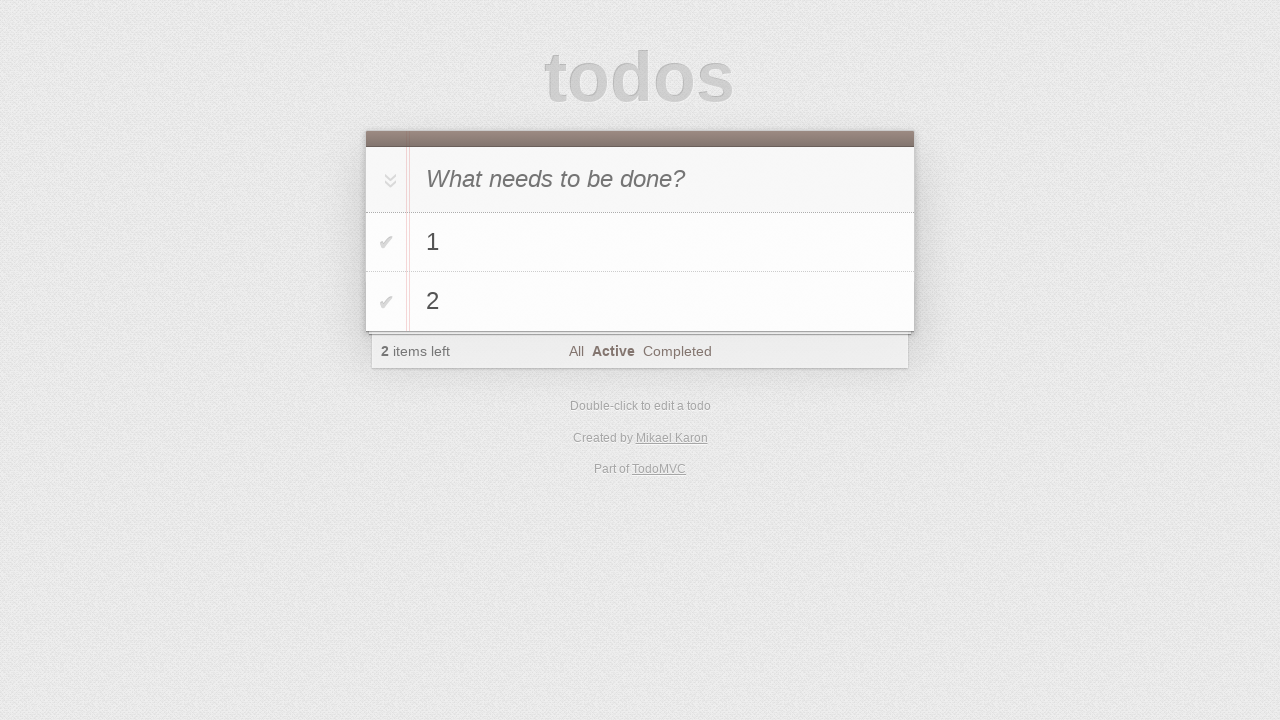

Waited for task '1' to appear in active list
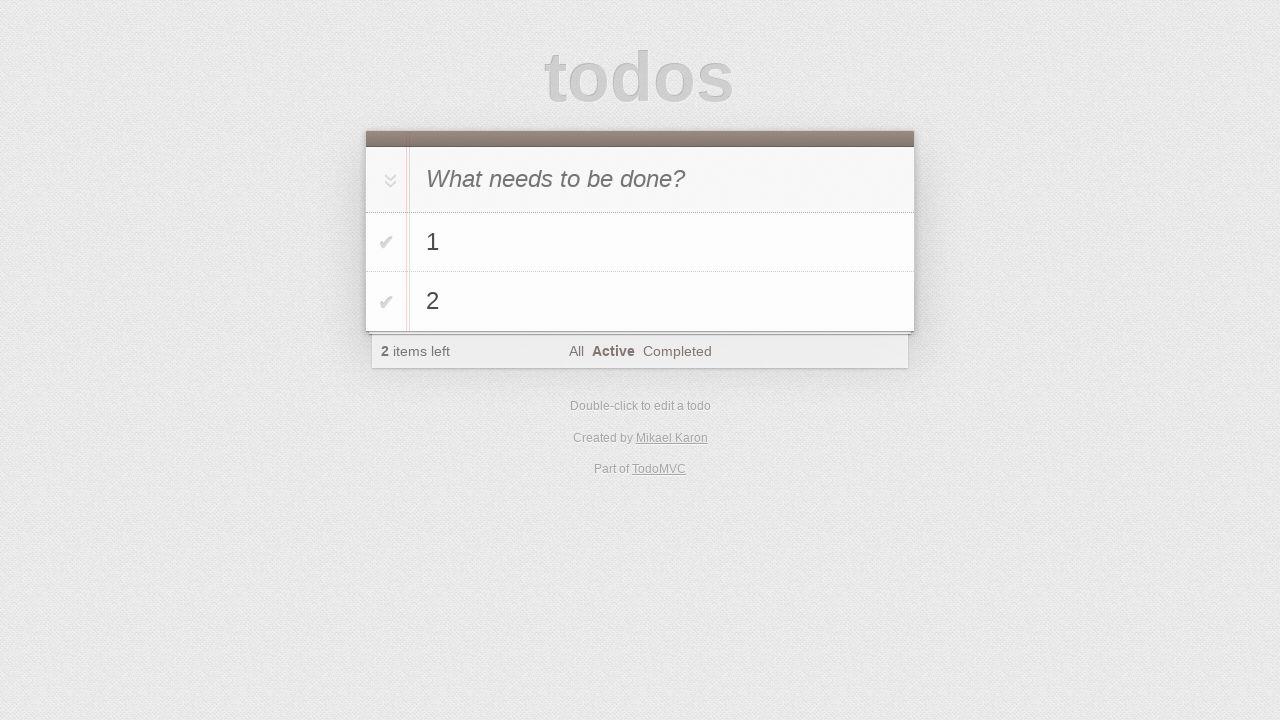

Waited for task '2' to appear in active list
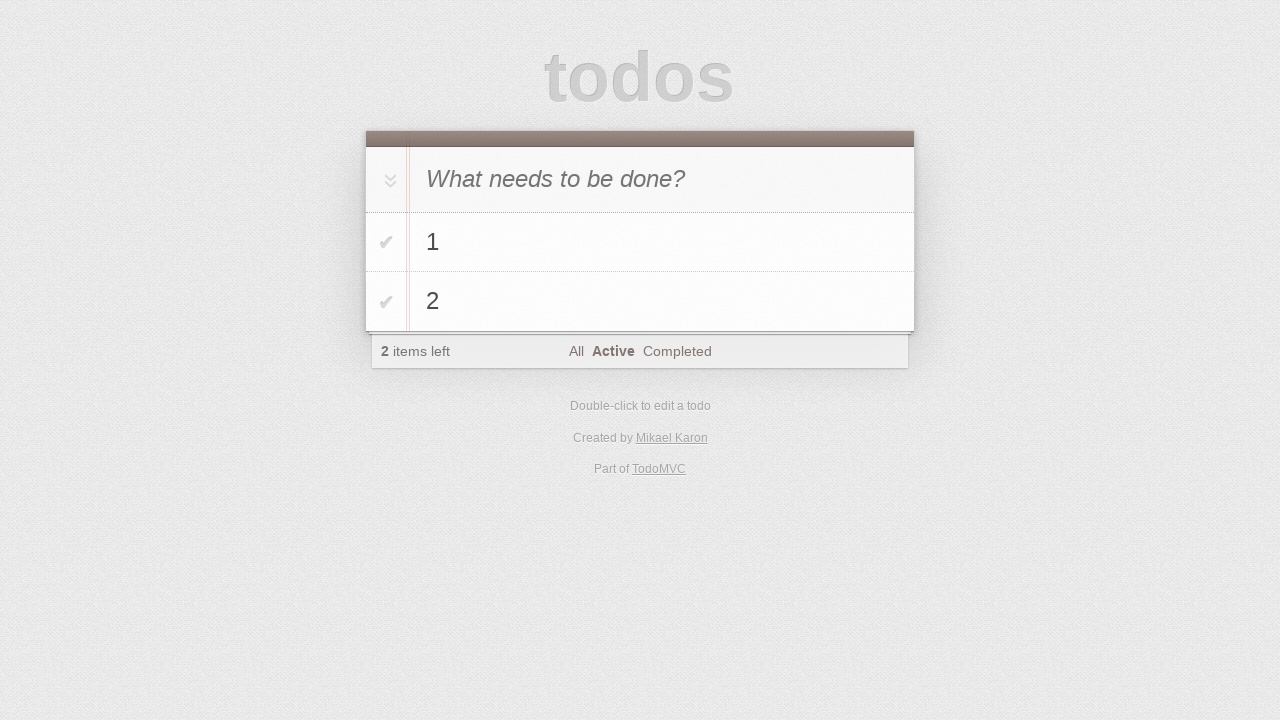

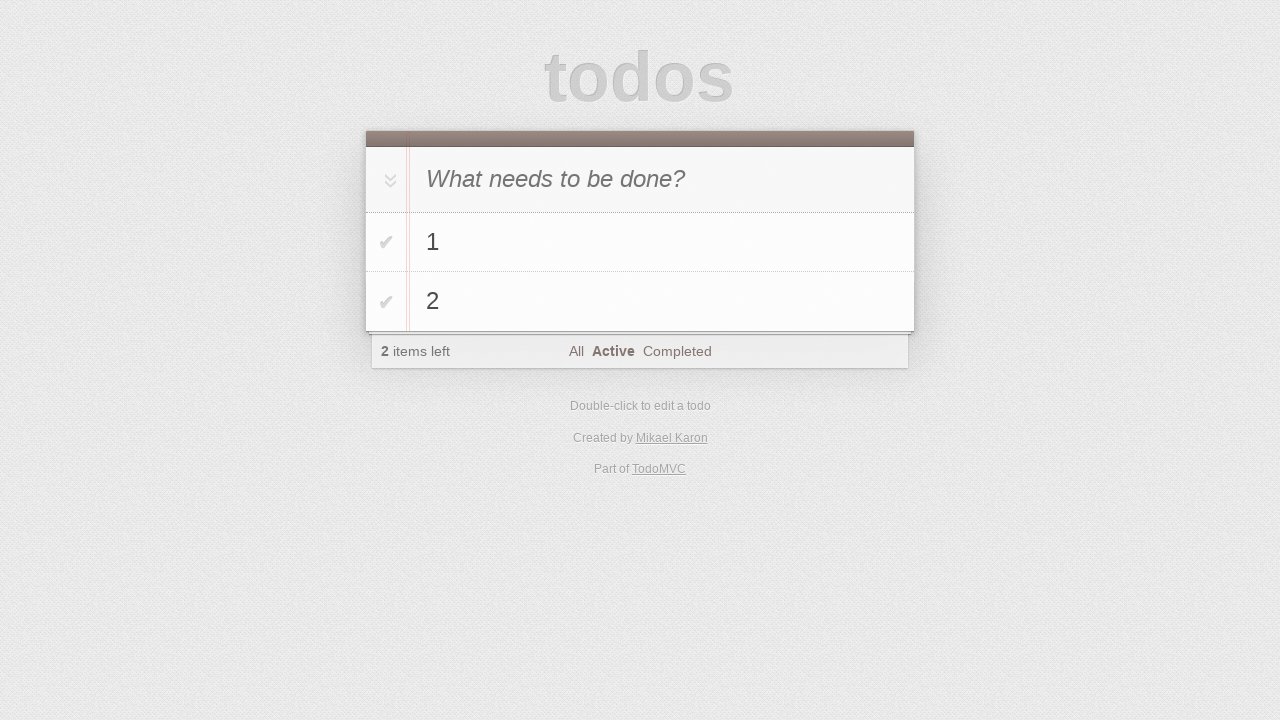